Tests right-click (context click) functionality on a jQuery contextMenu demo page by performing a context click on a button element and then clicking on the context menu.

Starting URL: http://swisnl.github.io/jQuery-contextMenu/demo.html

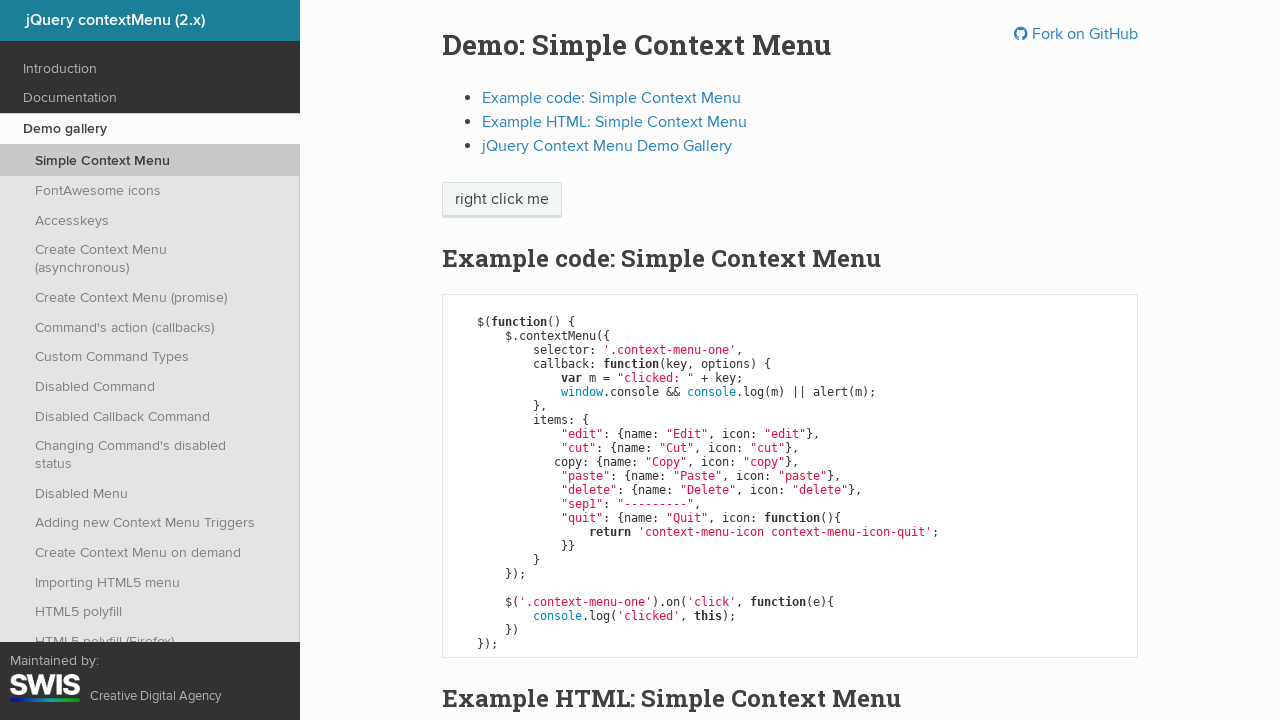

Located the right-click button element with class 'context-menu-one'
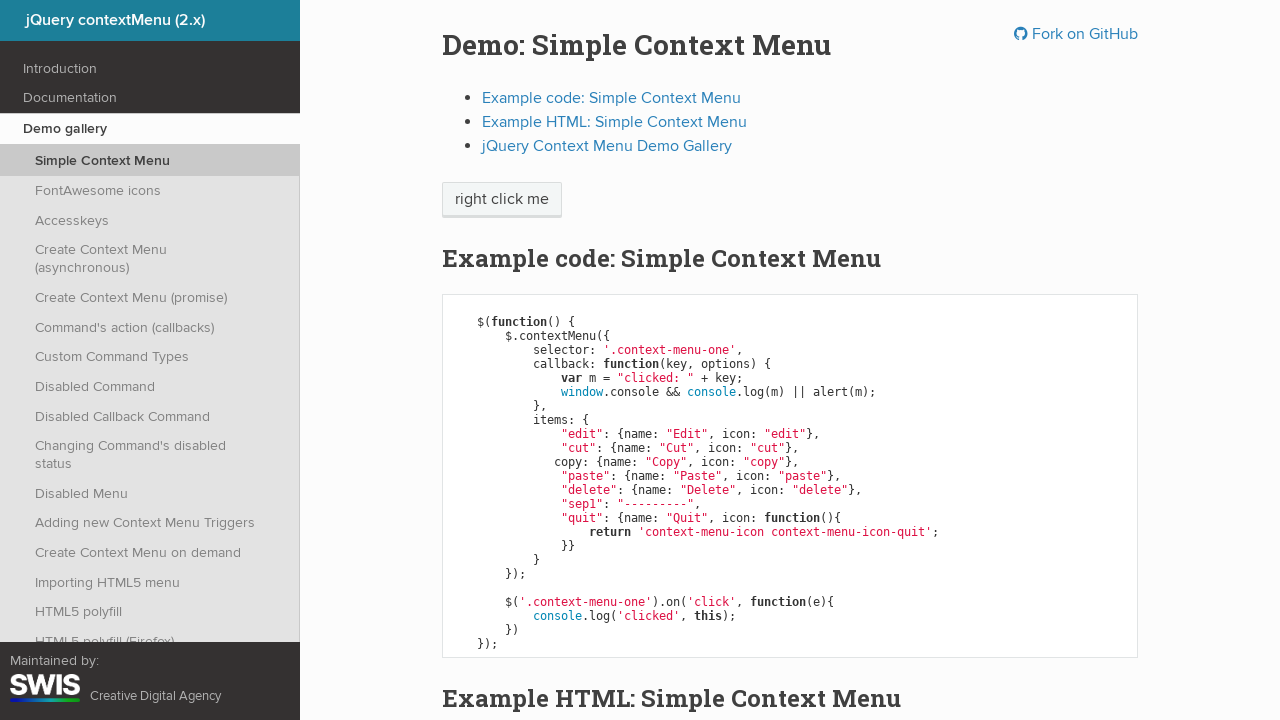

Performed right-click (context click) on the button element at (502, 200) on span.context-menu-one
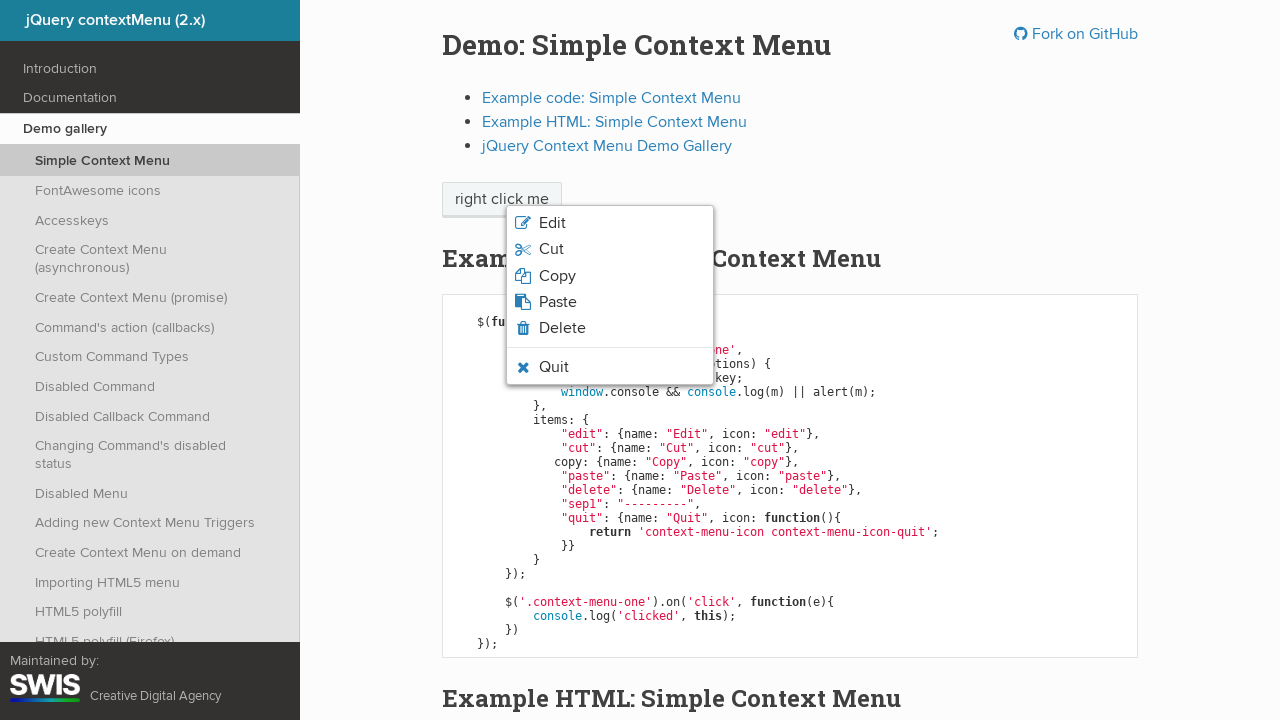

Clicked on a context menu item at (610, 223) on .context-menu-item
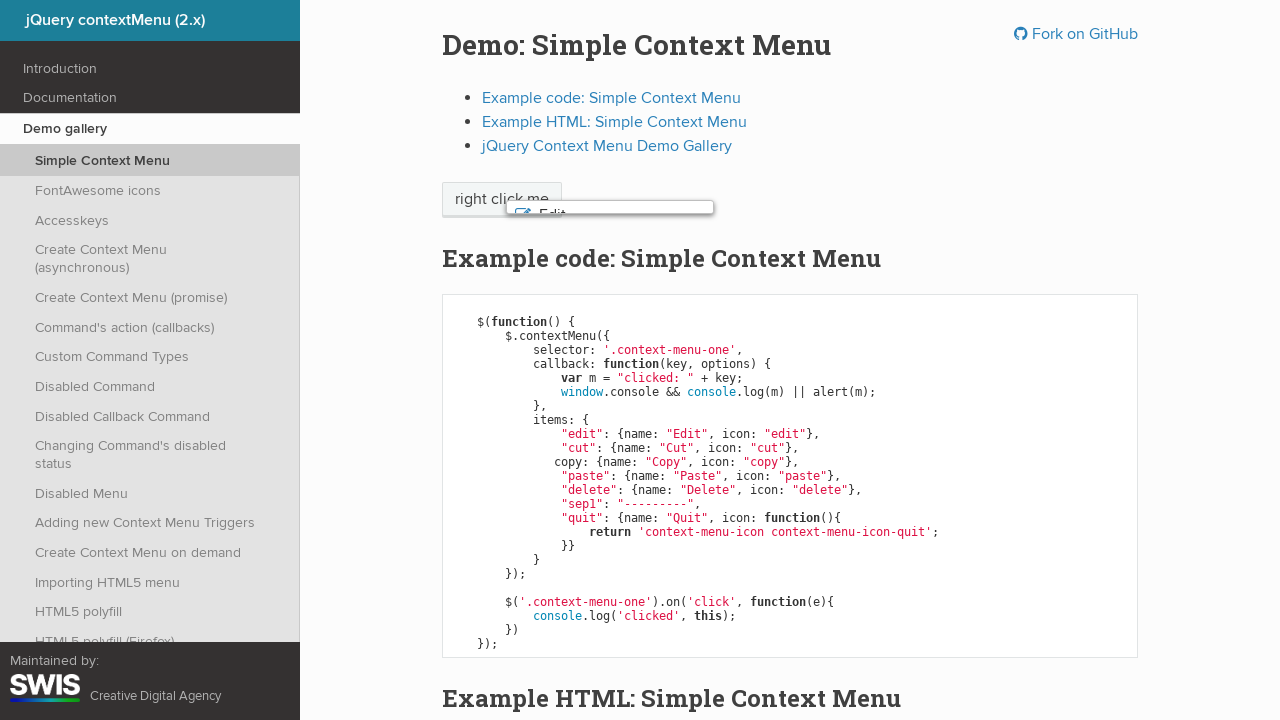

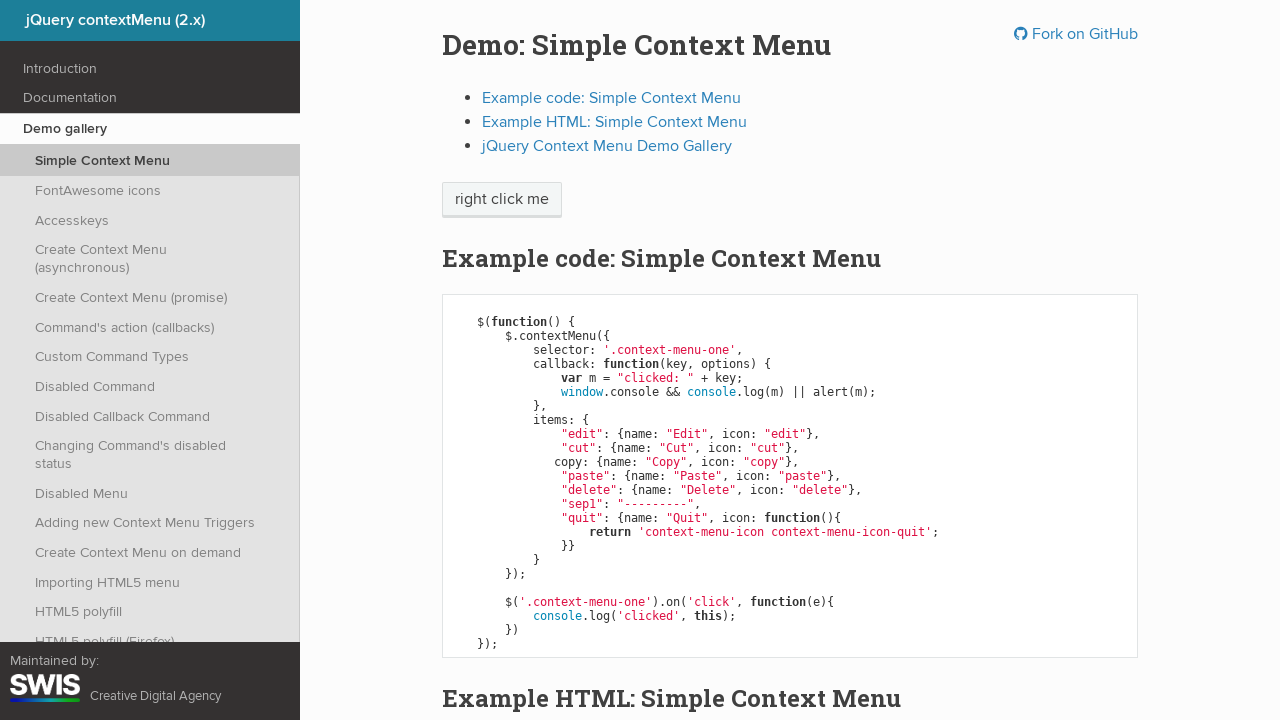